Tests the Auto Complete widget by typing color names and selecting from suggestions

Starting URL: https://demoqa.com/widgets

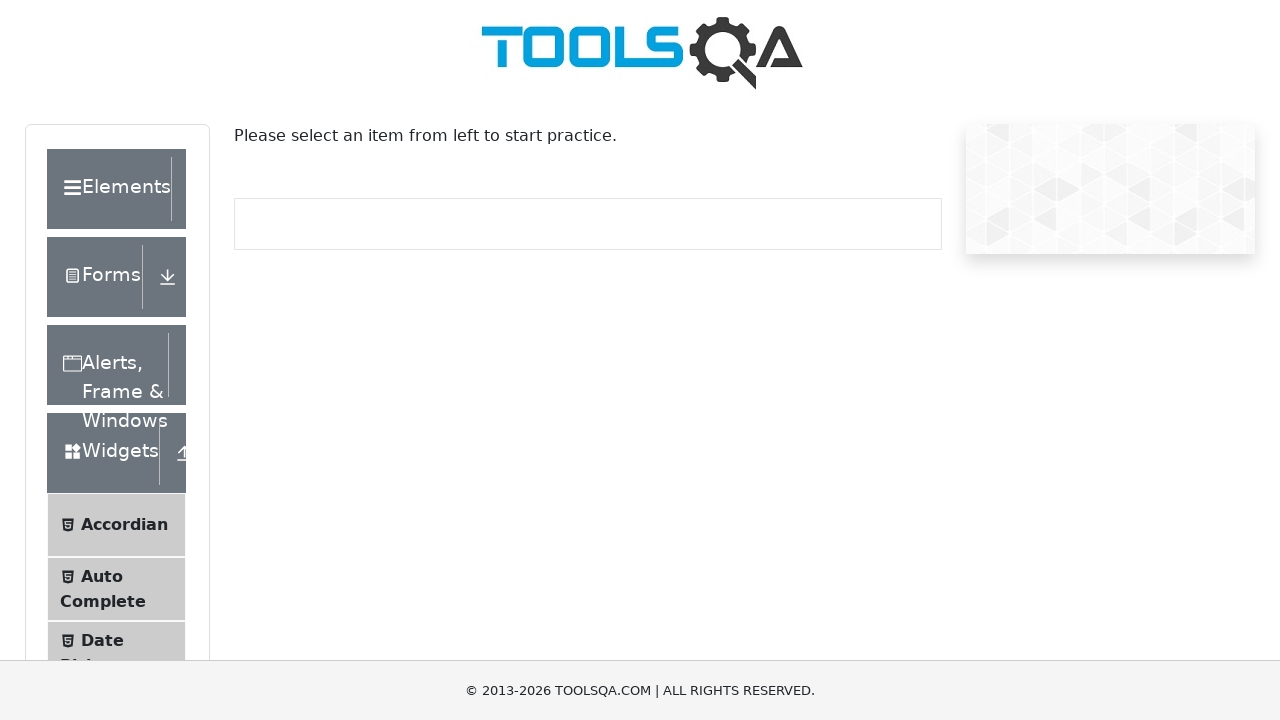

Clicked on Auto Complete menu item at (102, 576) on text=Auto Complete
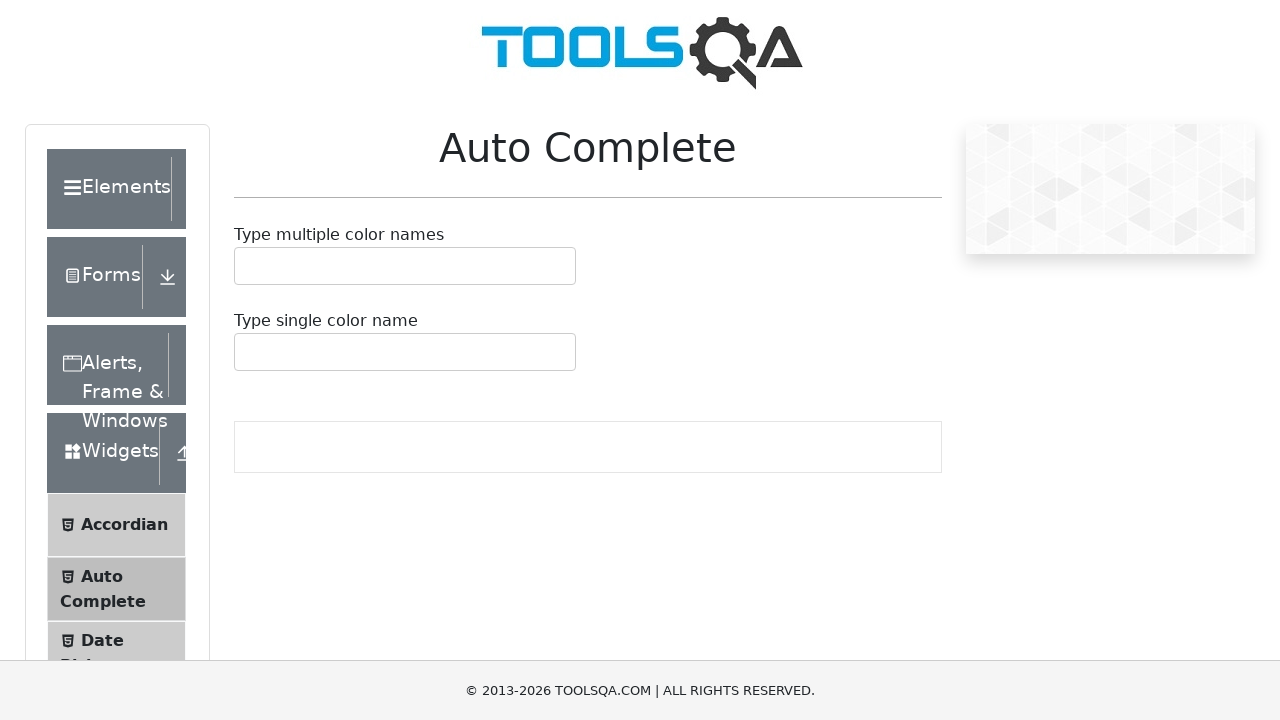

Waited 2000ms for Auto Complete widget to load
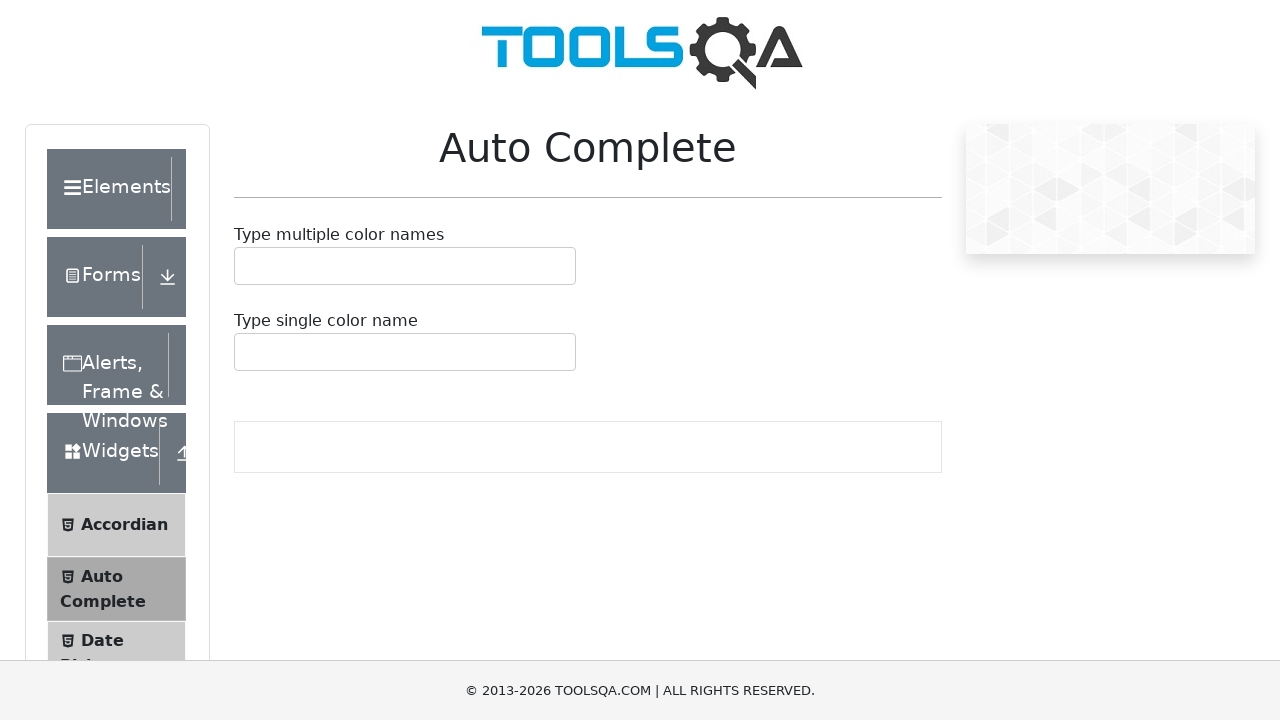

Clicked on multiple colors input field at (247, 266) on #autoCompleteMultipleInput
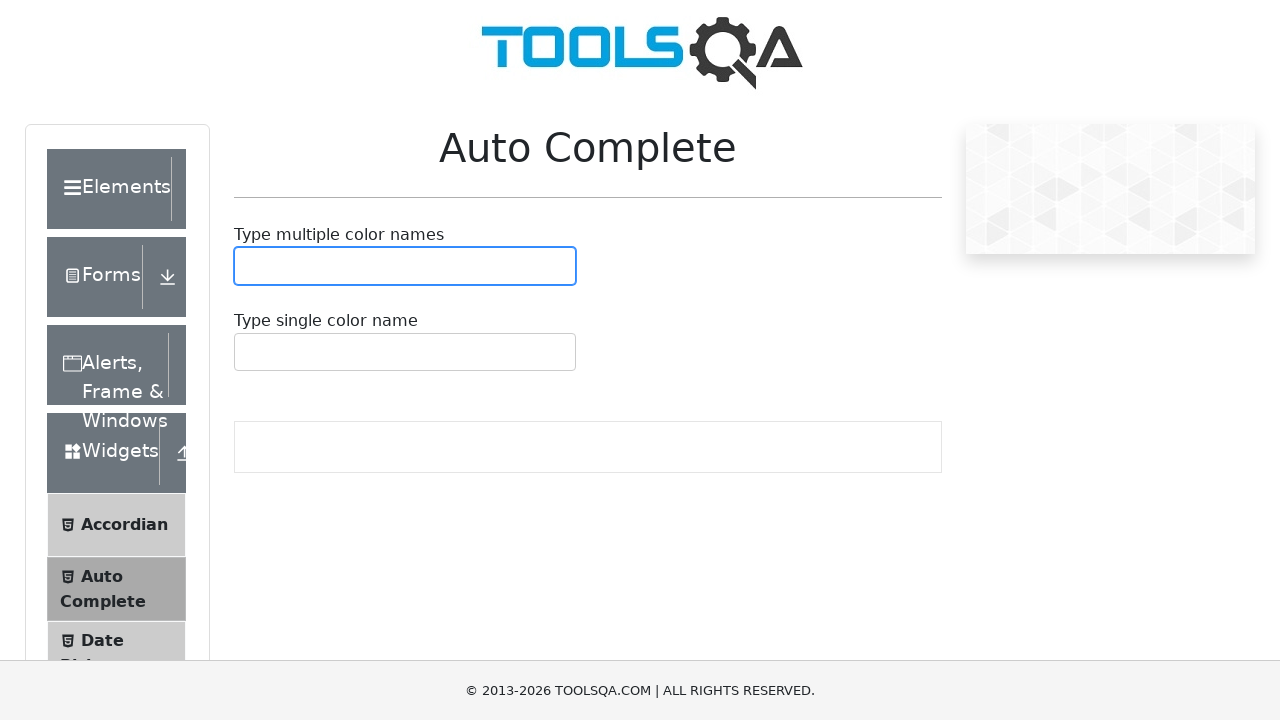

Typed 'red' into multiple colors input on #autoCompleteMultipleInput
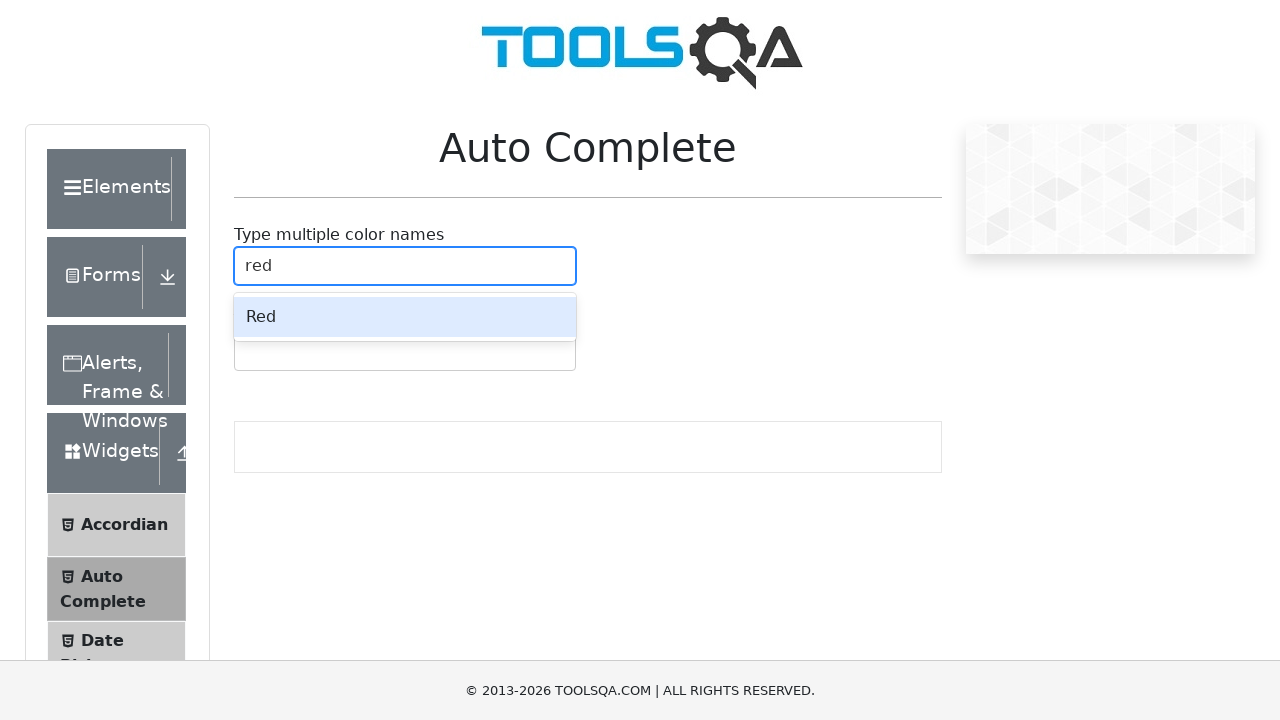

Waited 1000ms for autocomplete suggestions
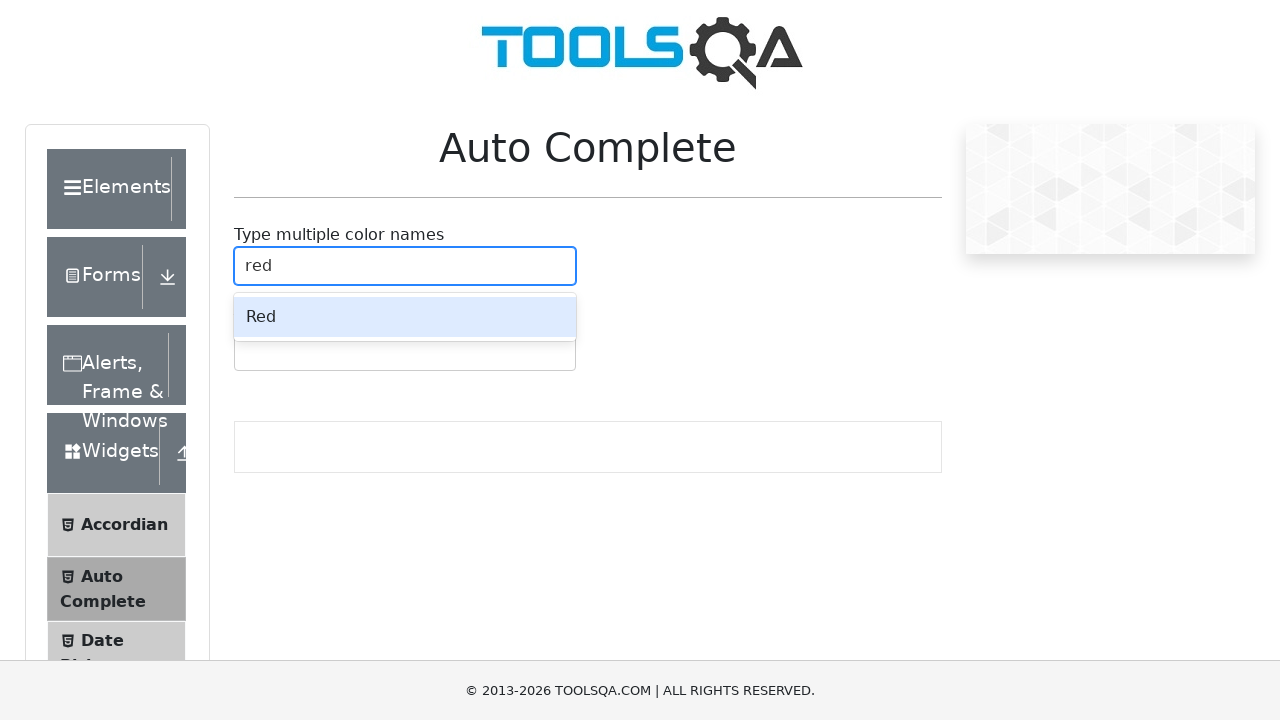

Pressed Enter to select 'red' from suggestions
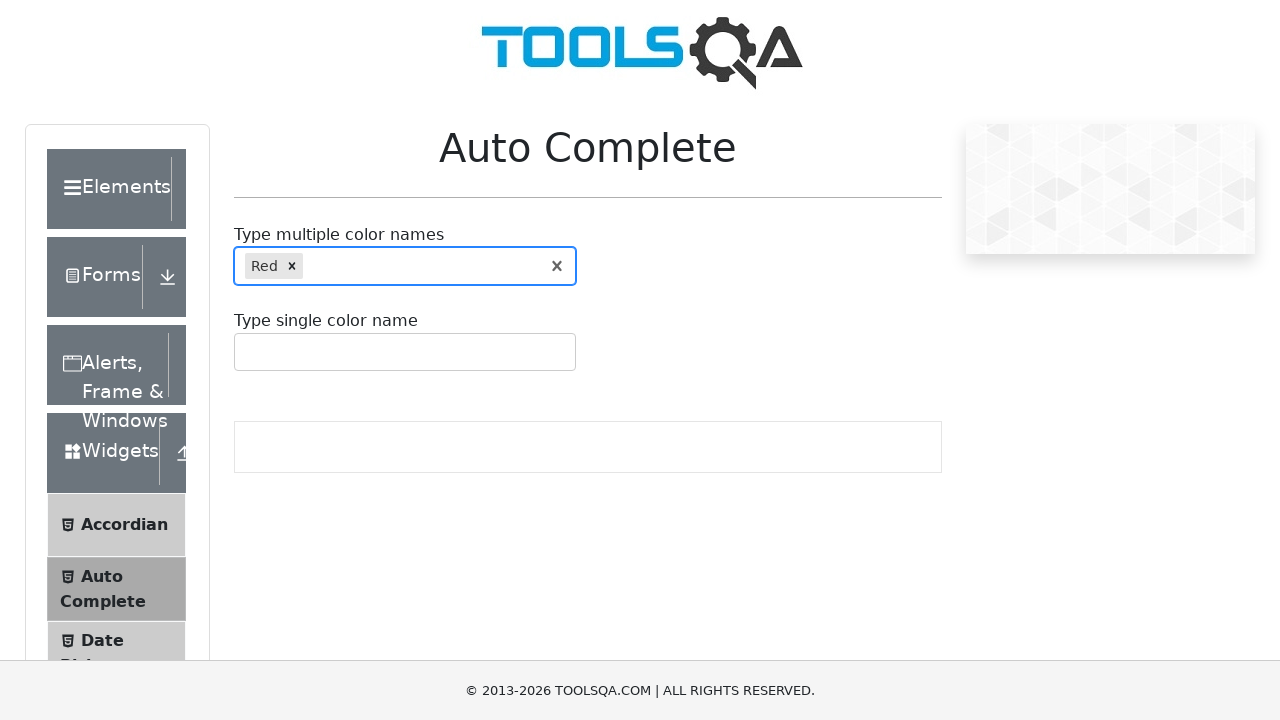

Waited 1000ms after selecting red
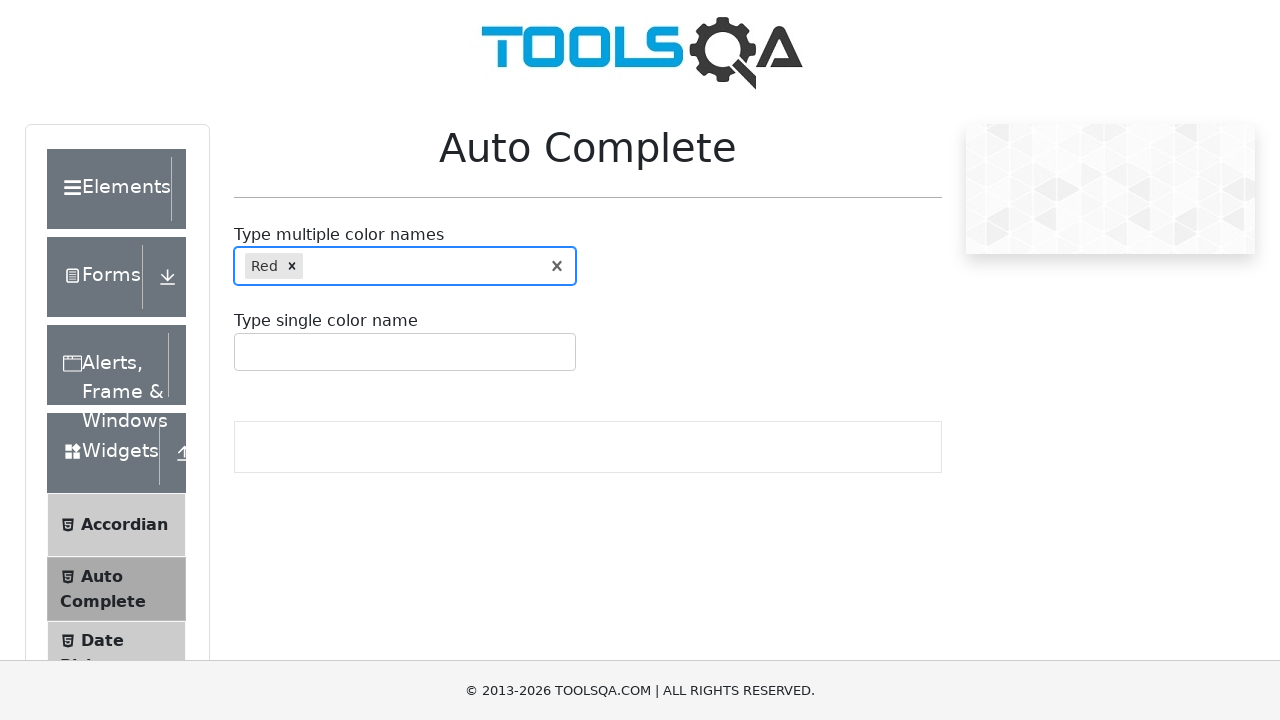

Typed 'yel' into multiple colors input for yellow on #autoCompleteMultipleInput
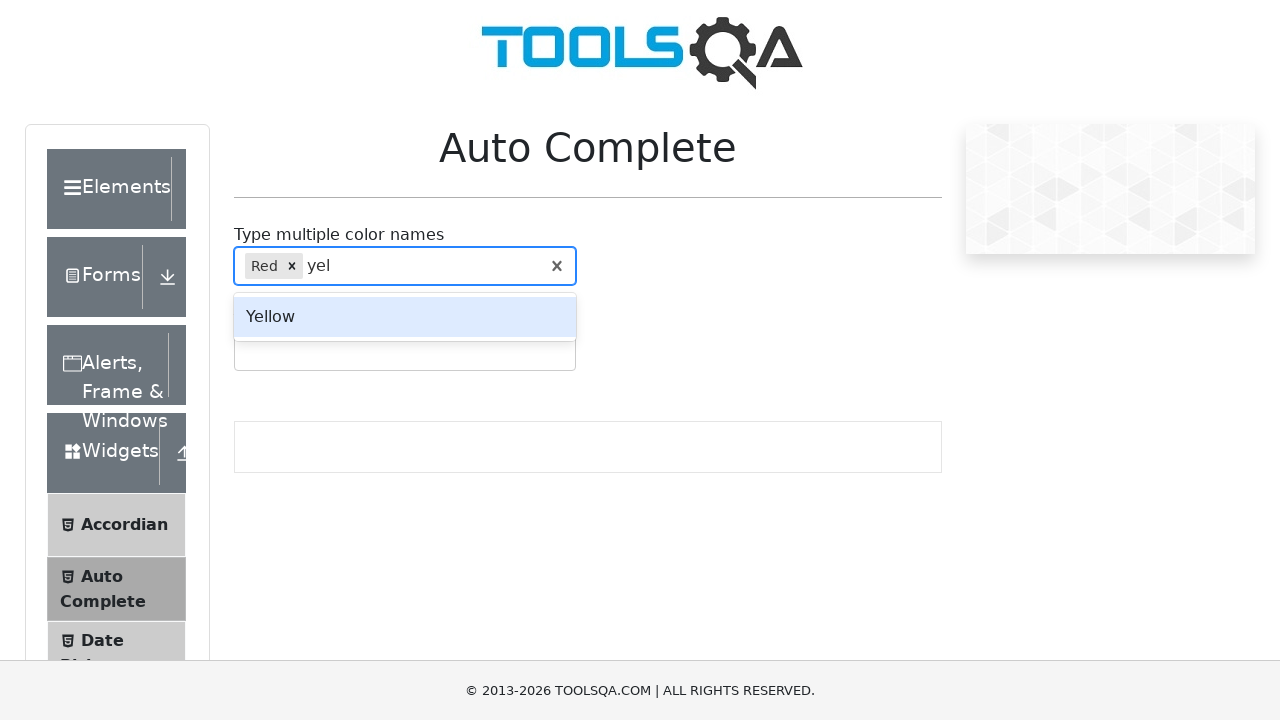

Waited 1000ms for autocomplete suggestions
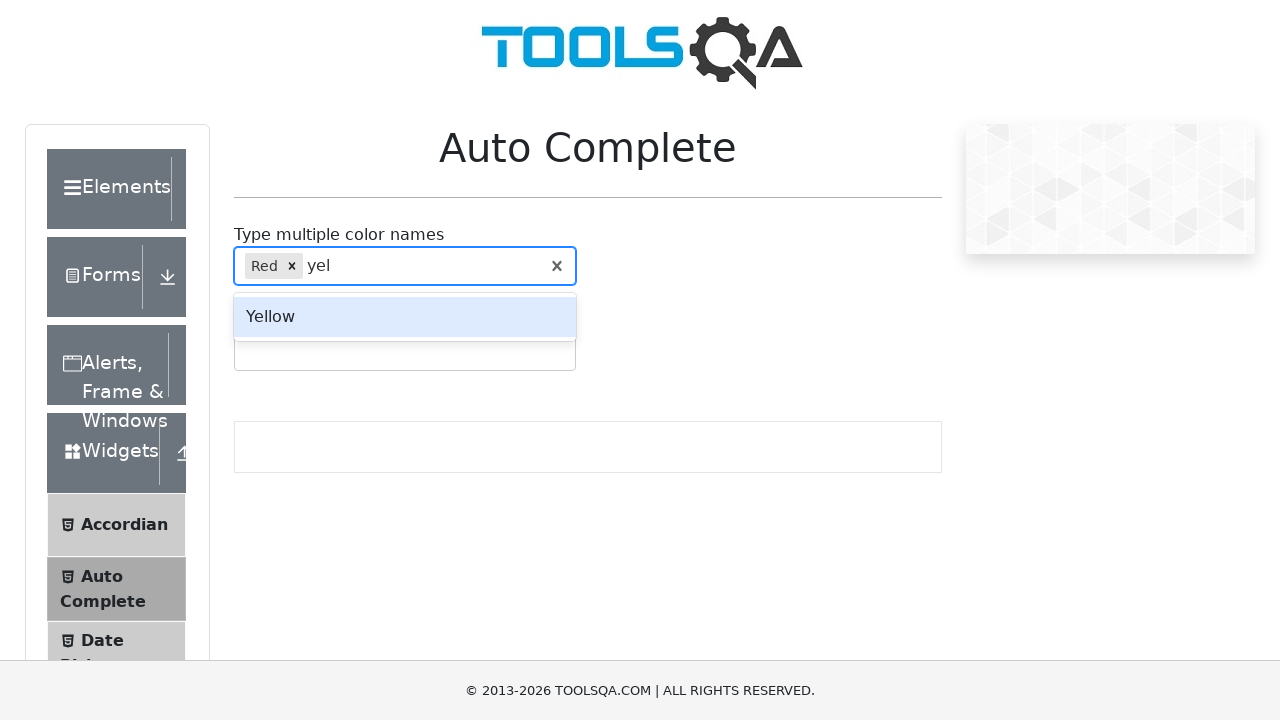

Pressed Enter to select 'yellow' from suggestions
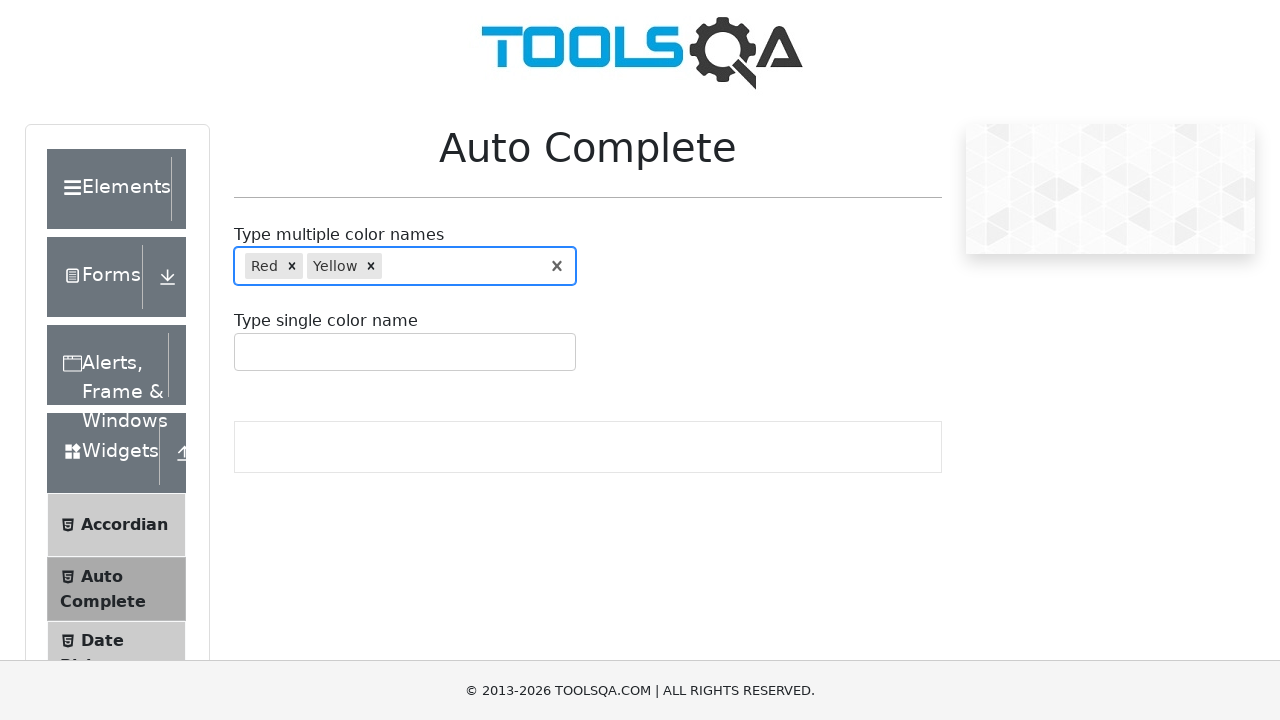

Typed 'gre' into multiple colors input for green on #autoCompleteMultipleInput
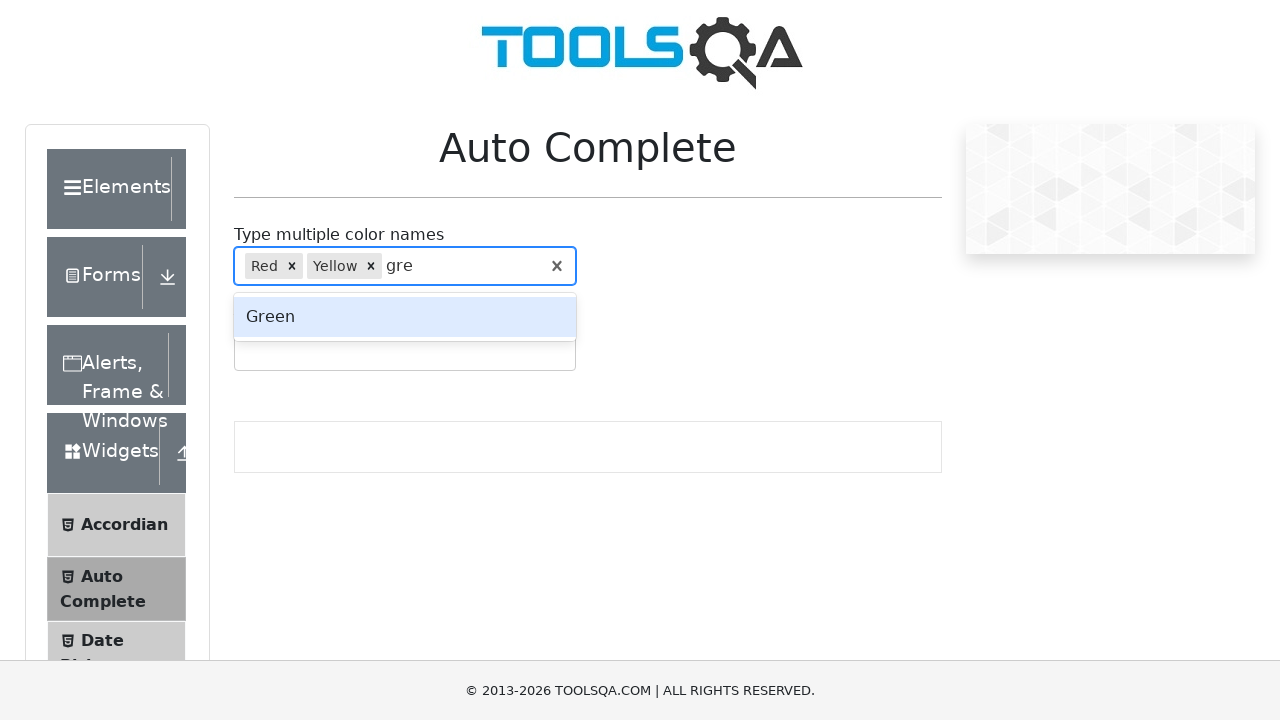

Waited 1000ms for autocomplete suggestions
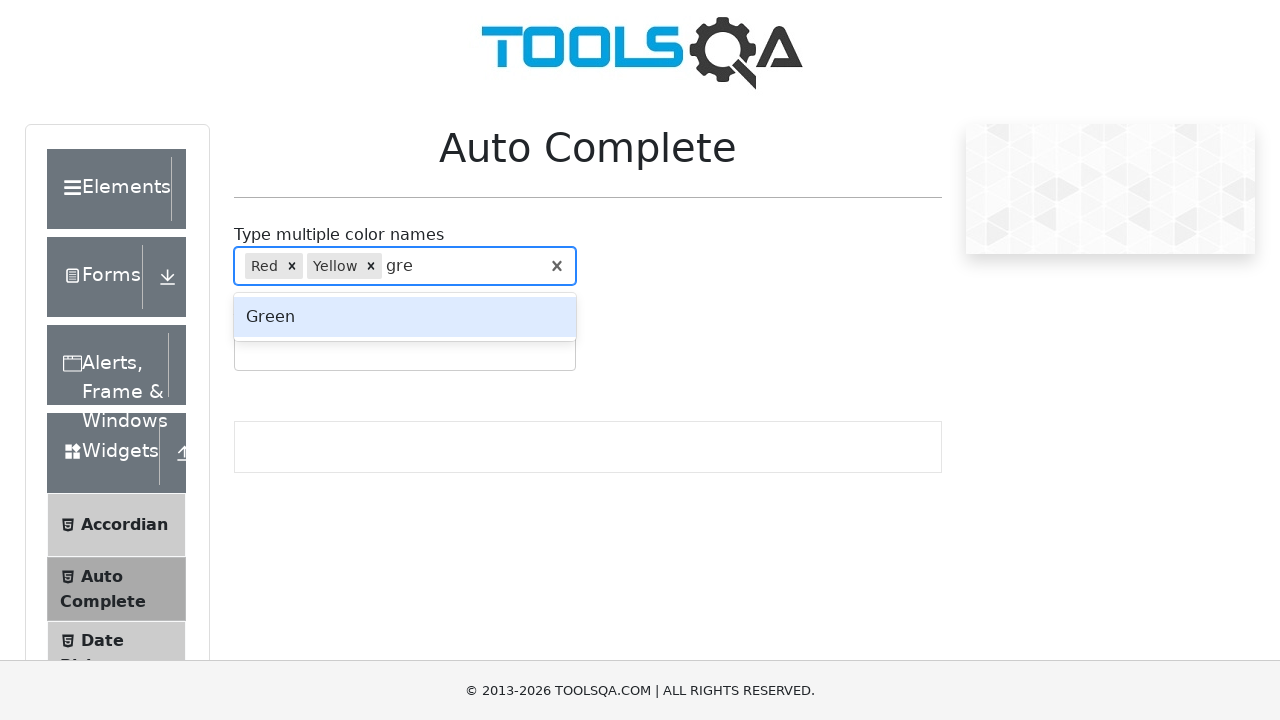

Pressed Enter to select 'green' from suggestions
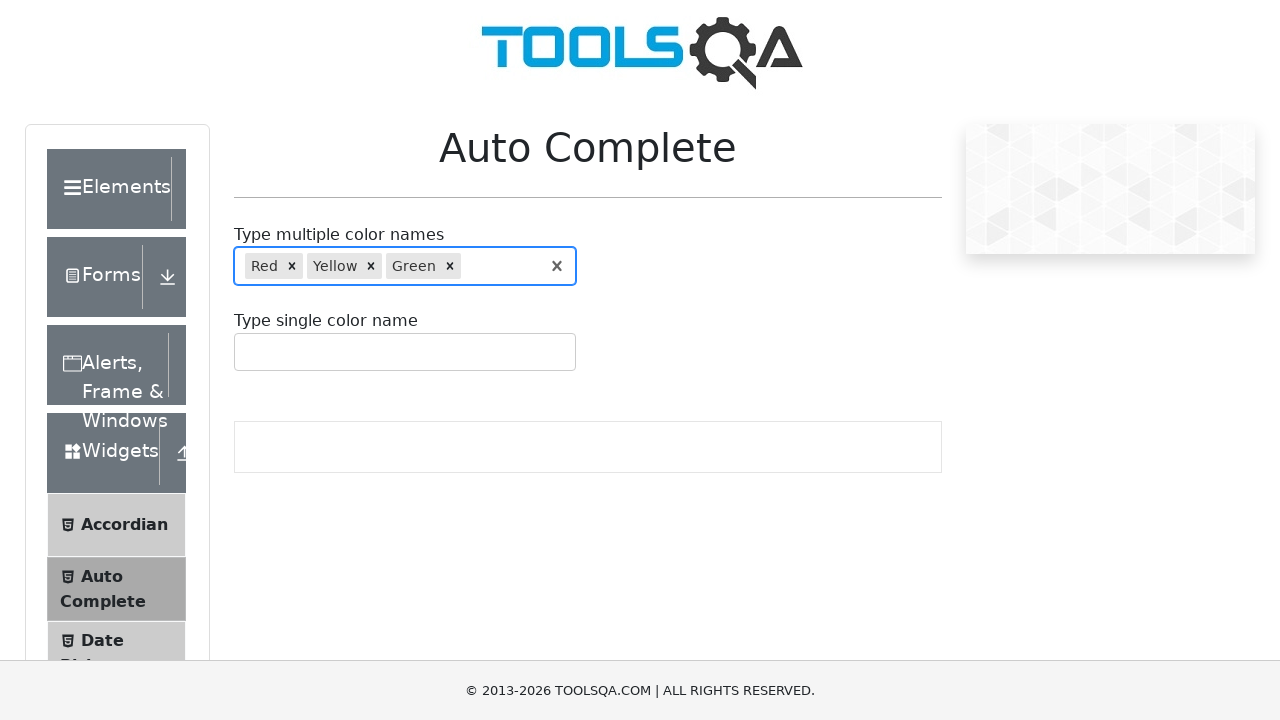

Clicked on single color input field at (247, 352) on #autoCompleteSingleInput
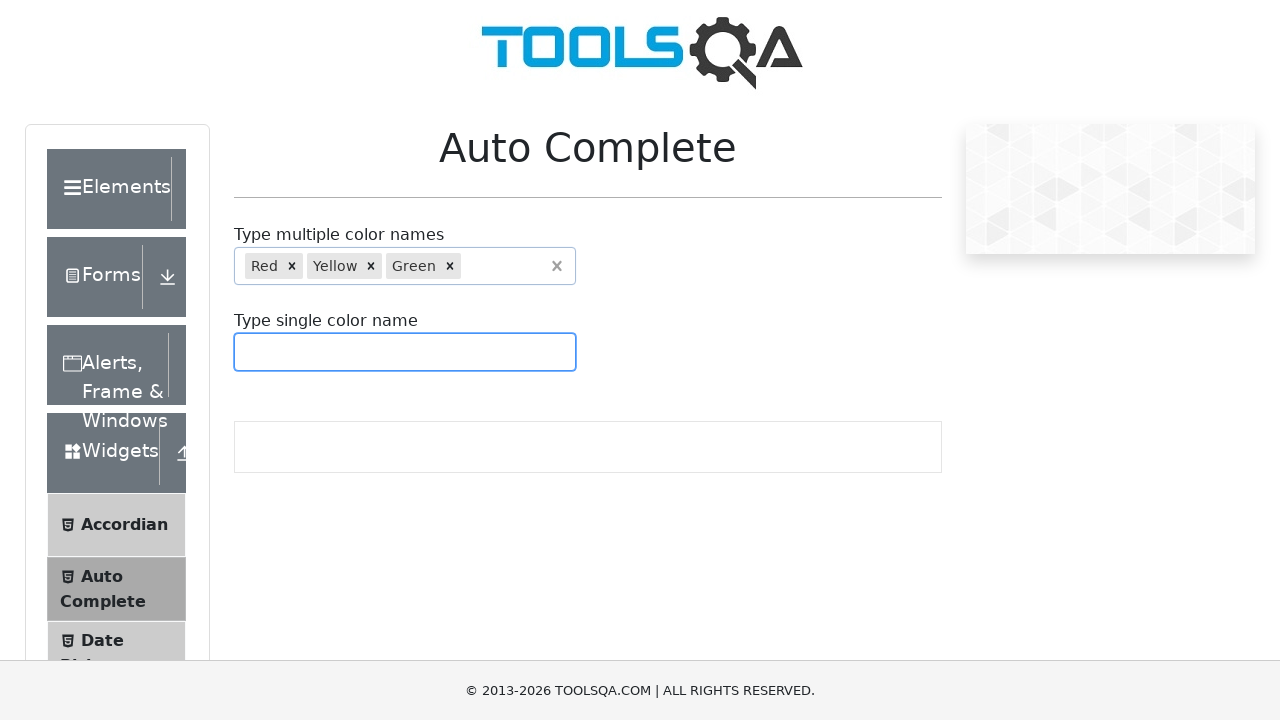

Typed 'bla' into single color input for black on #autoCompleteSingleInput
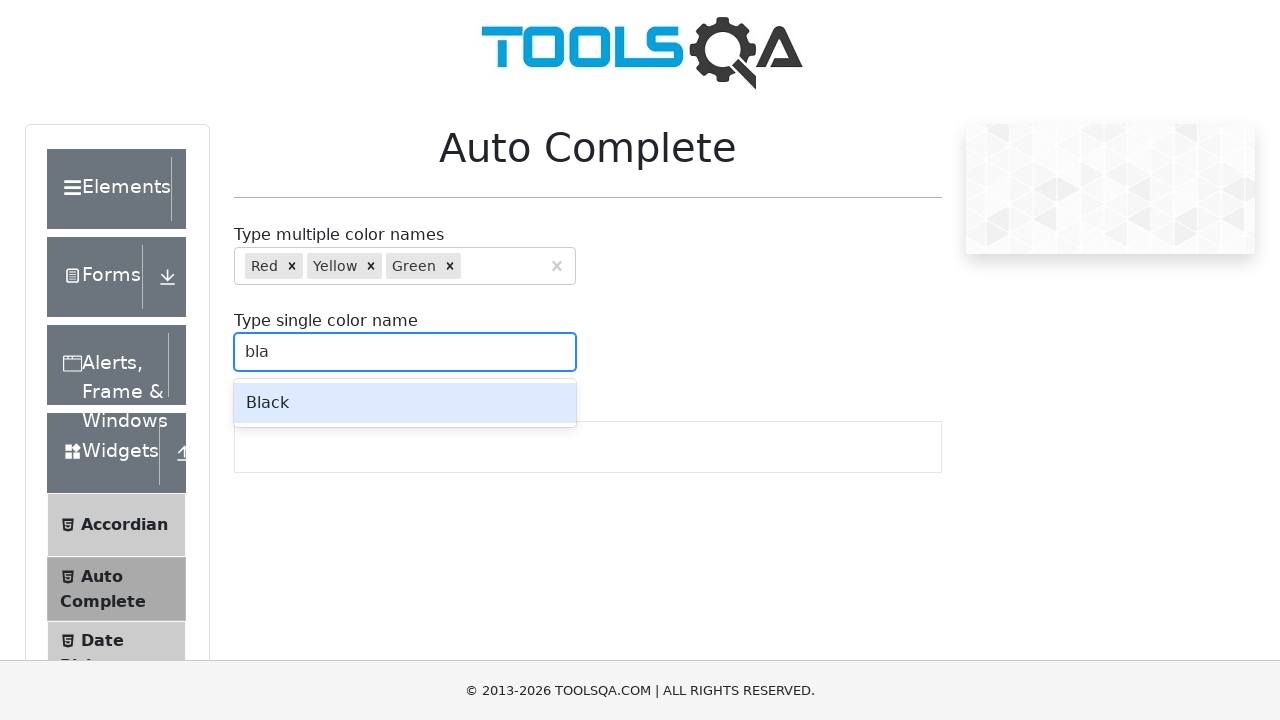

Waited 1000ms for autocomplete suggestions
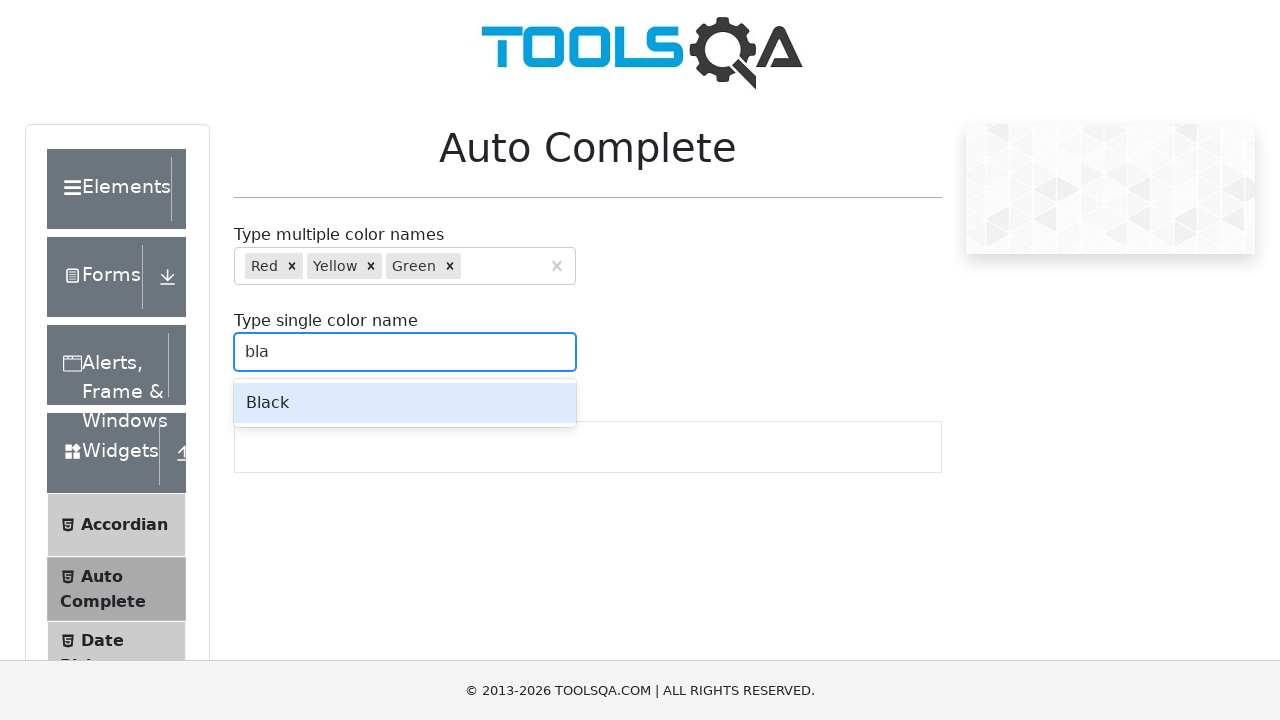

Pressed Enter to select 'black' from suggestions
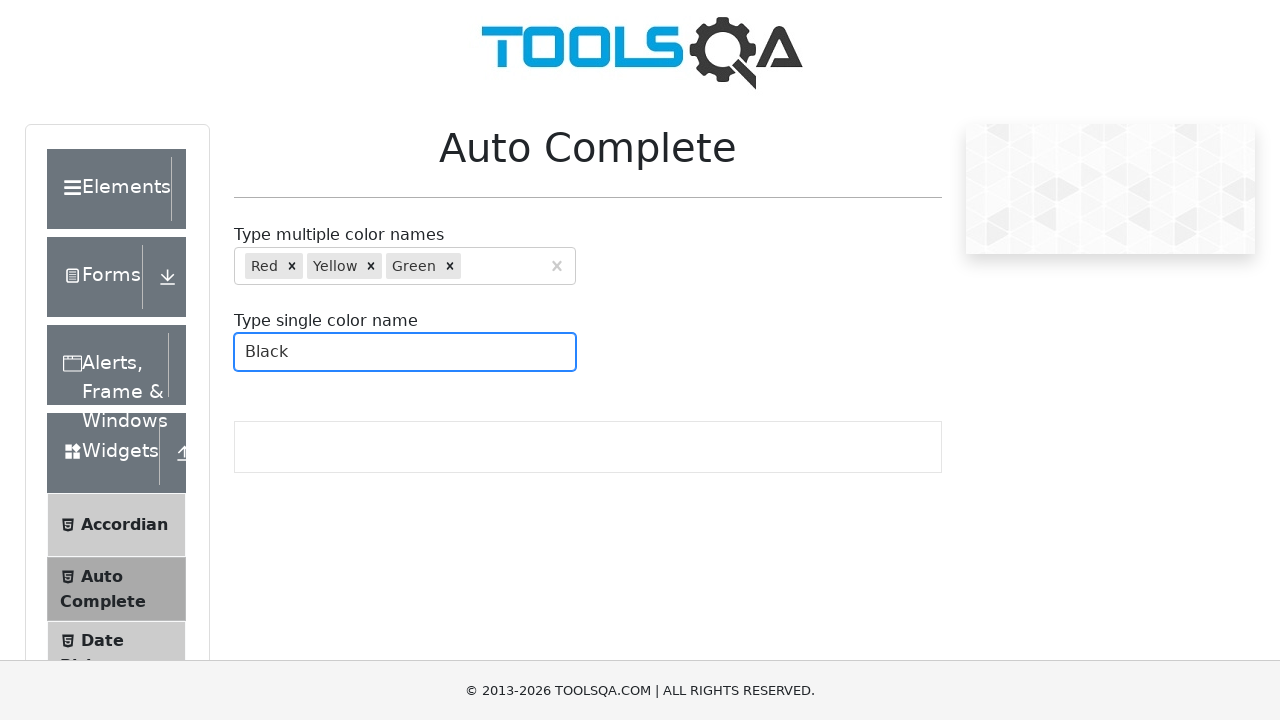

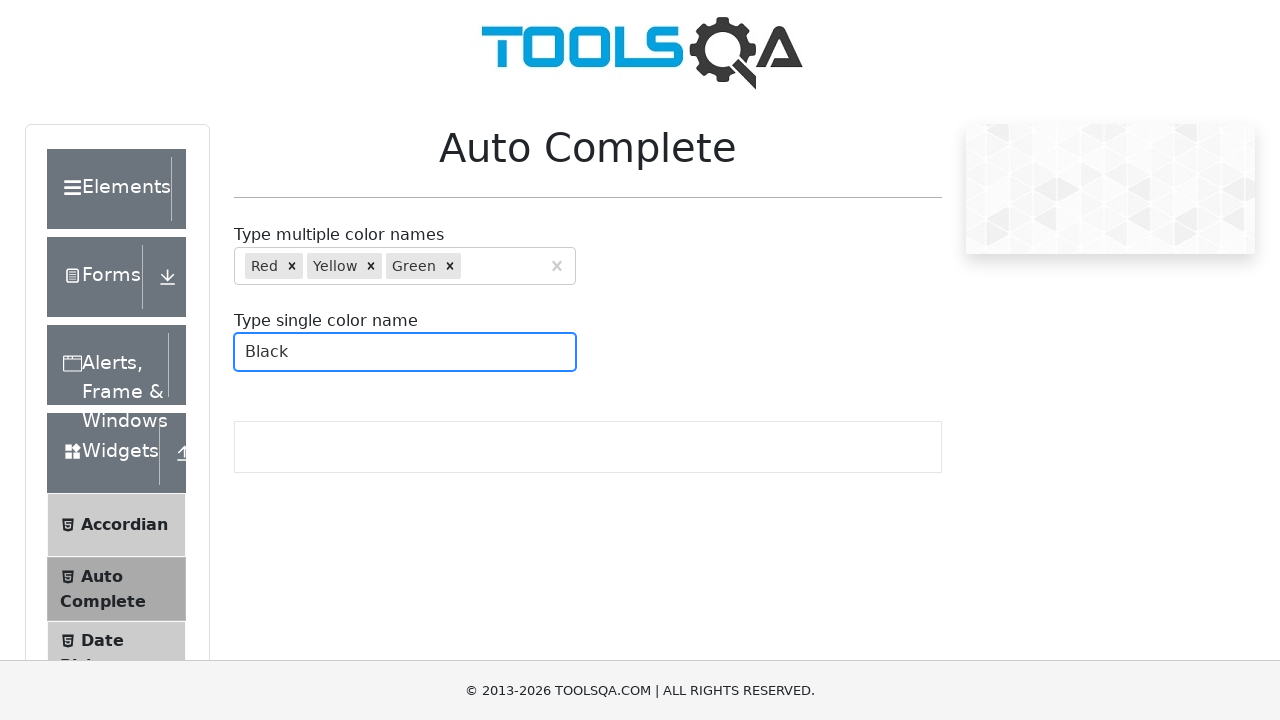